Tests GitHub issues search functionality by clicking the search button and entering search terms with keyboard actions to filter issues by title containing 'bug'

Starting URL: https://github.com/microsoft/vscode/issues

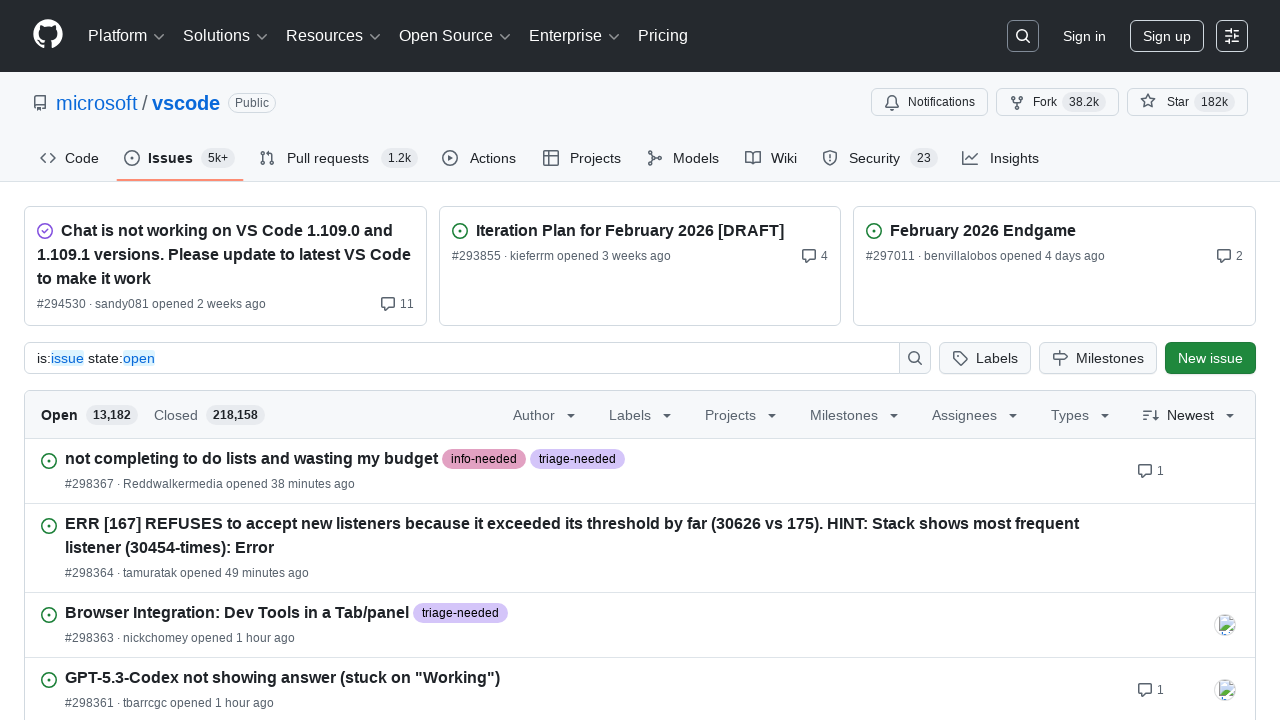

Clicked the GitHub search button at (1023, 36) on .header-search-button.placeholder.input-button.form-control
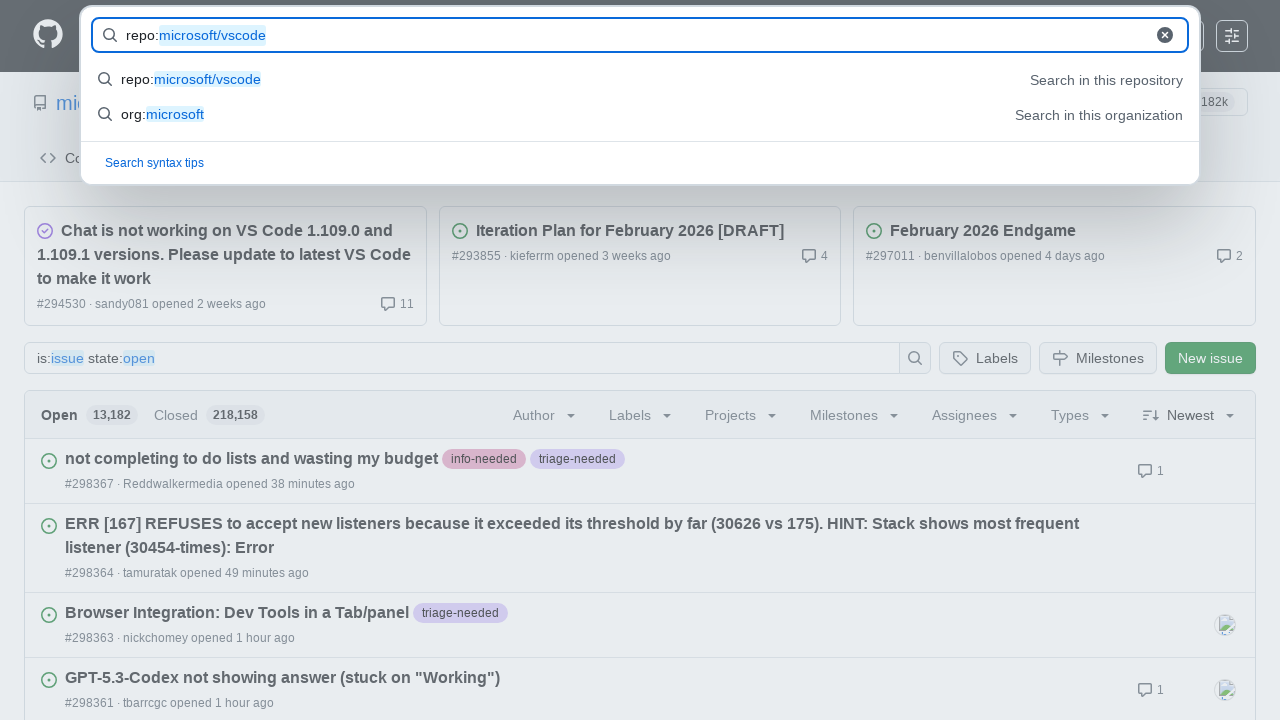

Filled search field with 'in:title' filter on #query-builder-test
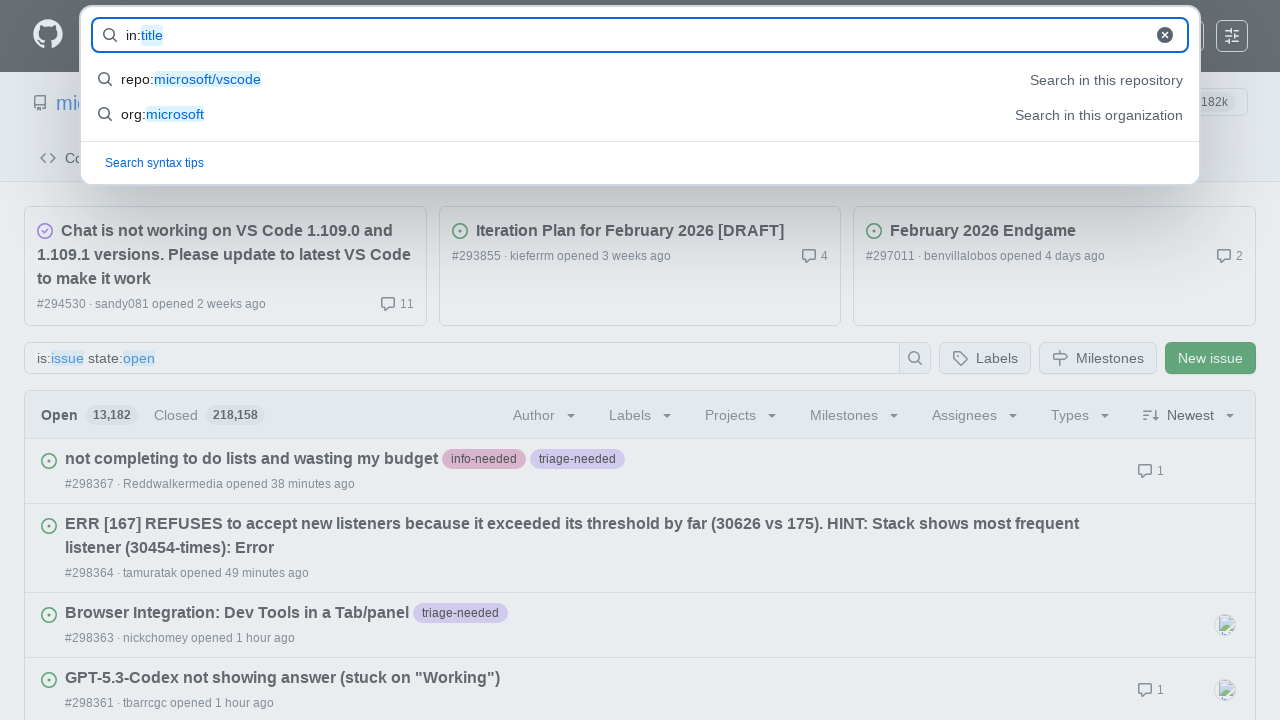

Pressed space in search field on #query-builder-test
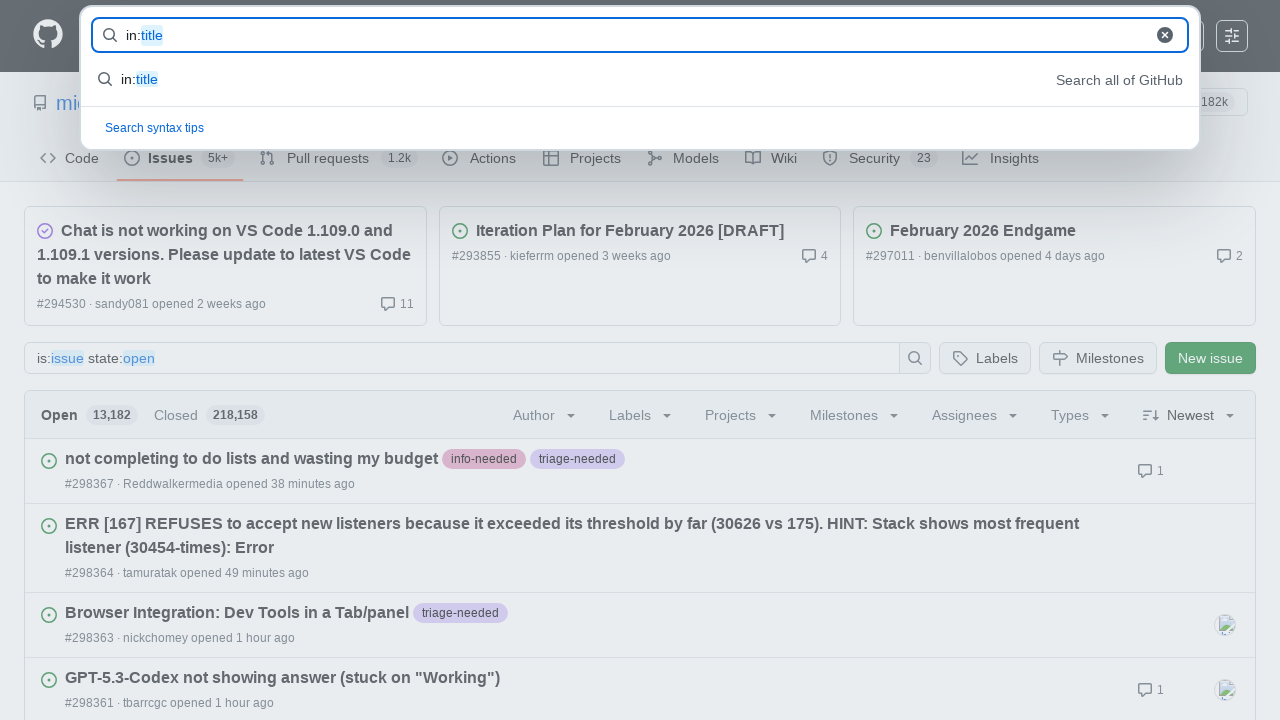

Typed 'bug' into the search field on #query-builder-test
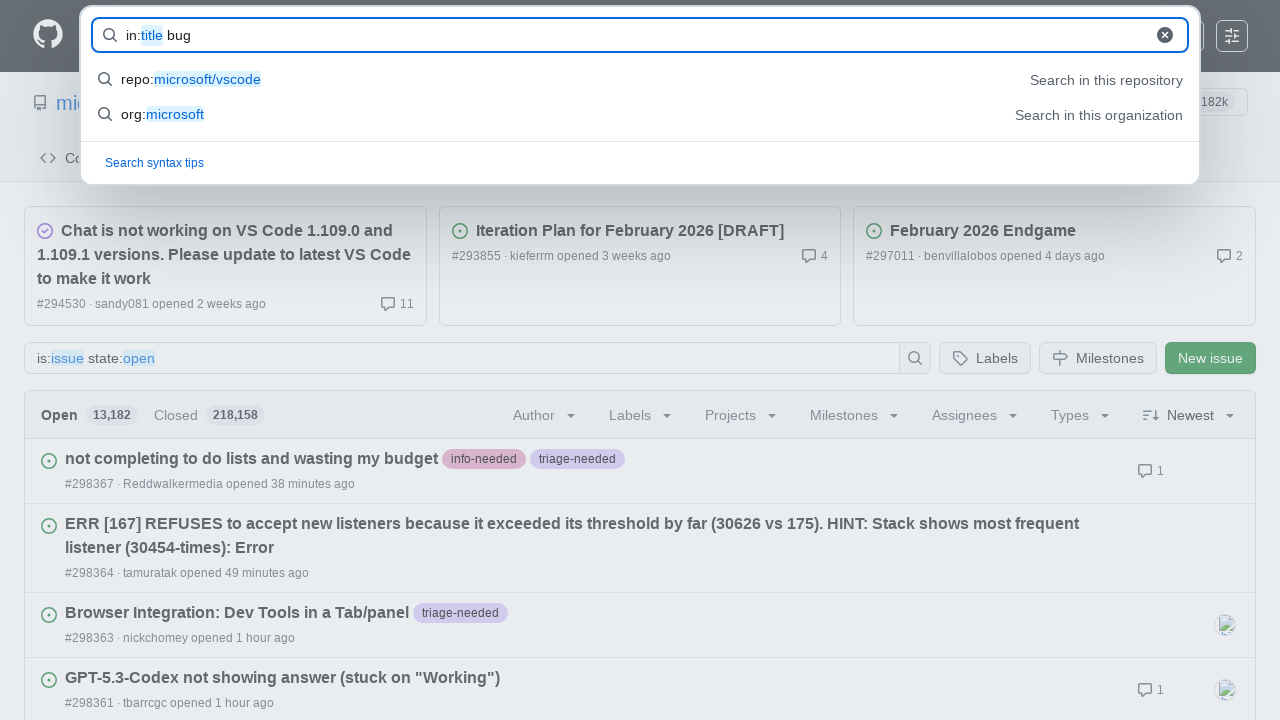

Clicked search field to confirm the query 'in:title bug' at (635, 36) on #query-builder-test
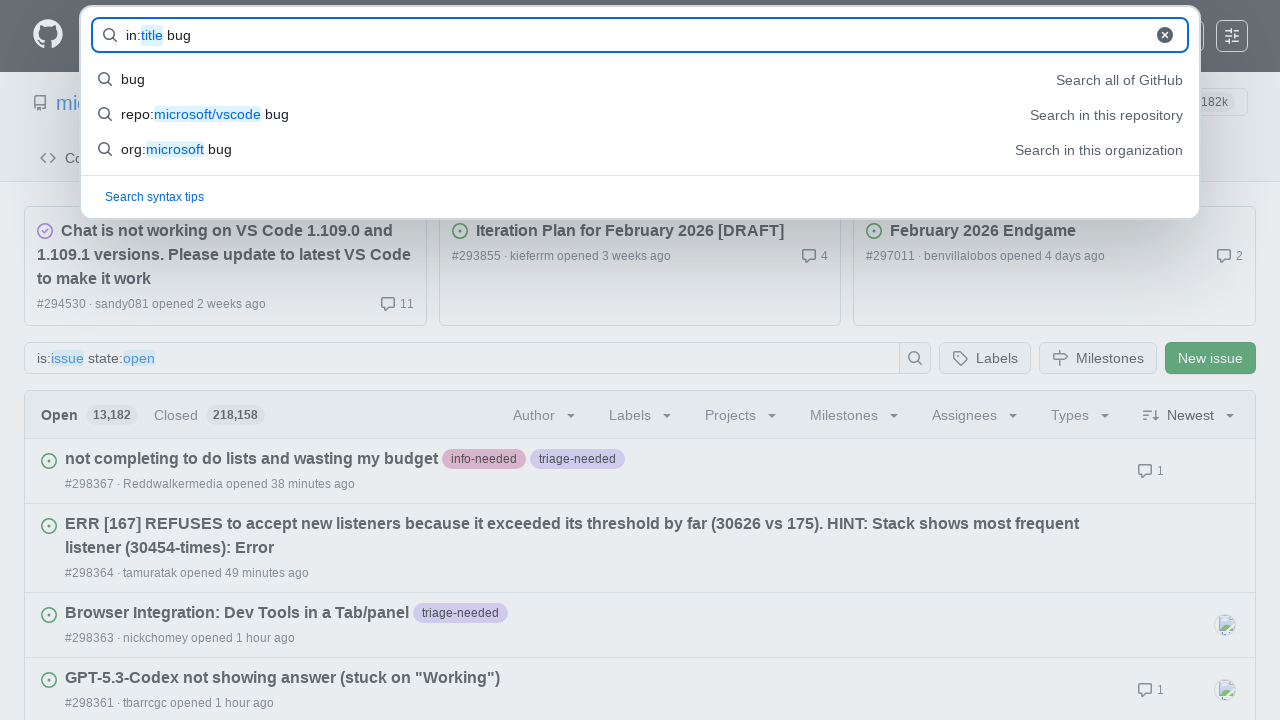

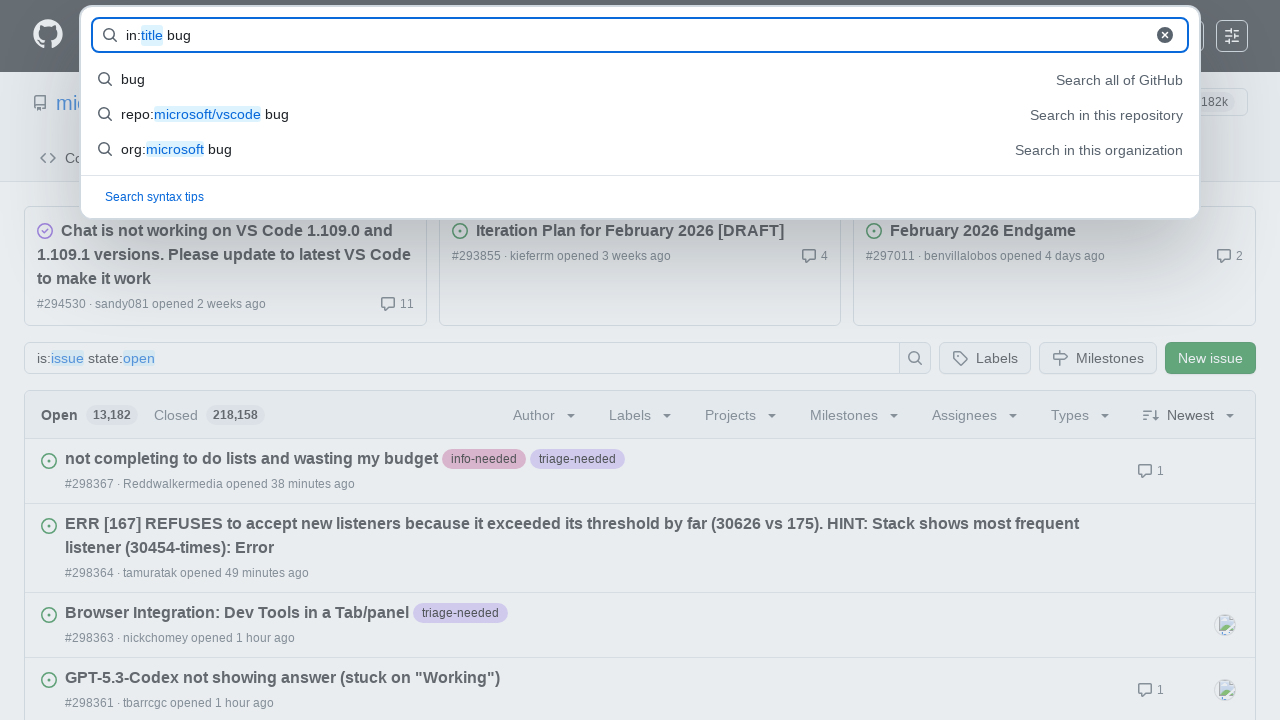